Tests sorting the Due column in descending order by clicking the column header twice and verifying the values are sorted correctly

Starting URL: http://the-internet.herokuapp.com/tables

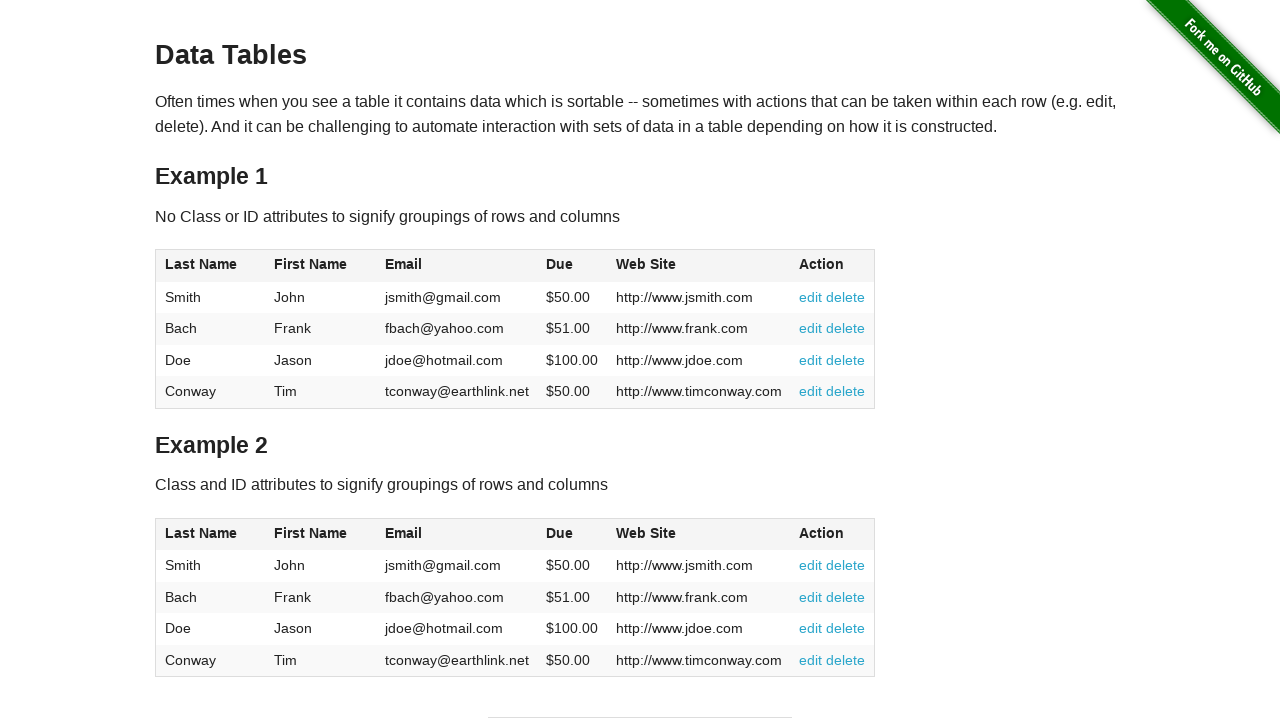

Clicked Due column header first time for ascending sort at (572, 266) on #table1 thead tr th:nth-of-type(4)
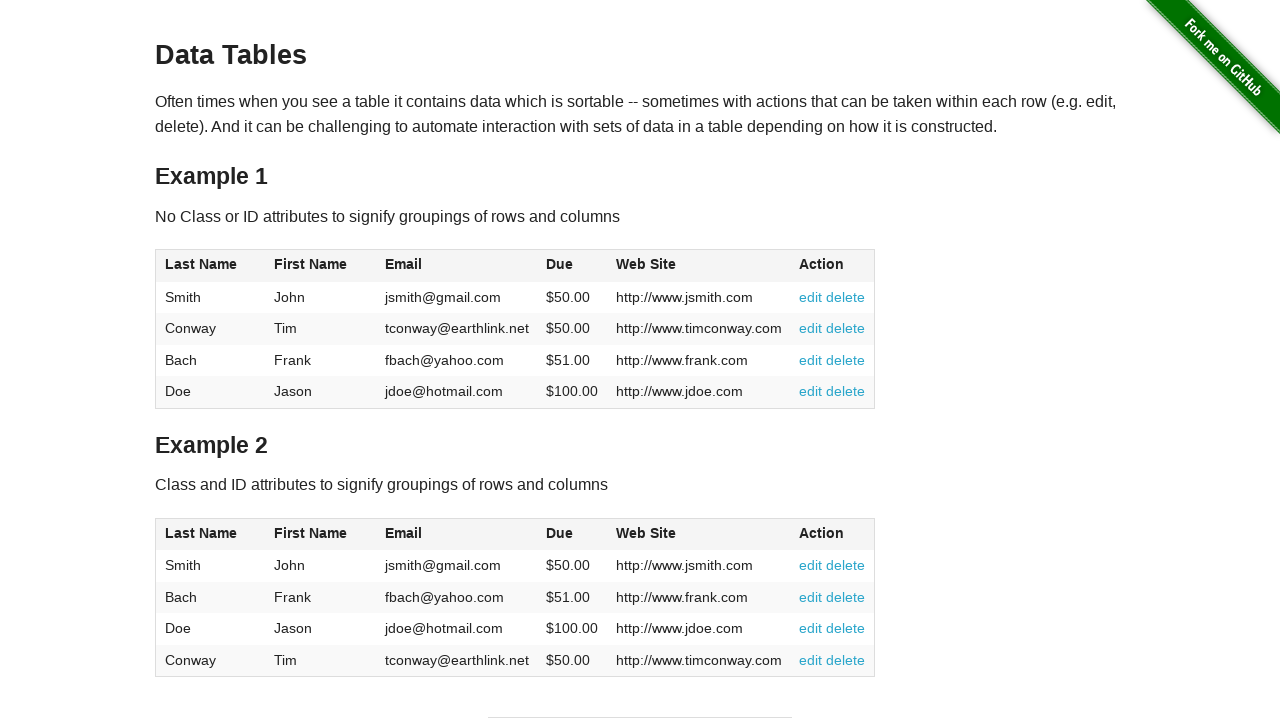

Clicked Due column header second time for descending sort at (572, 266) on #table1 thead tr th:nth-of-type(4)
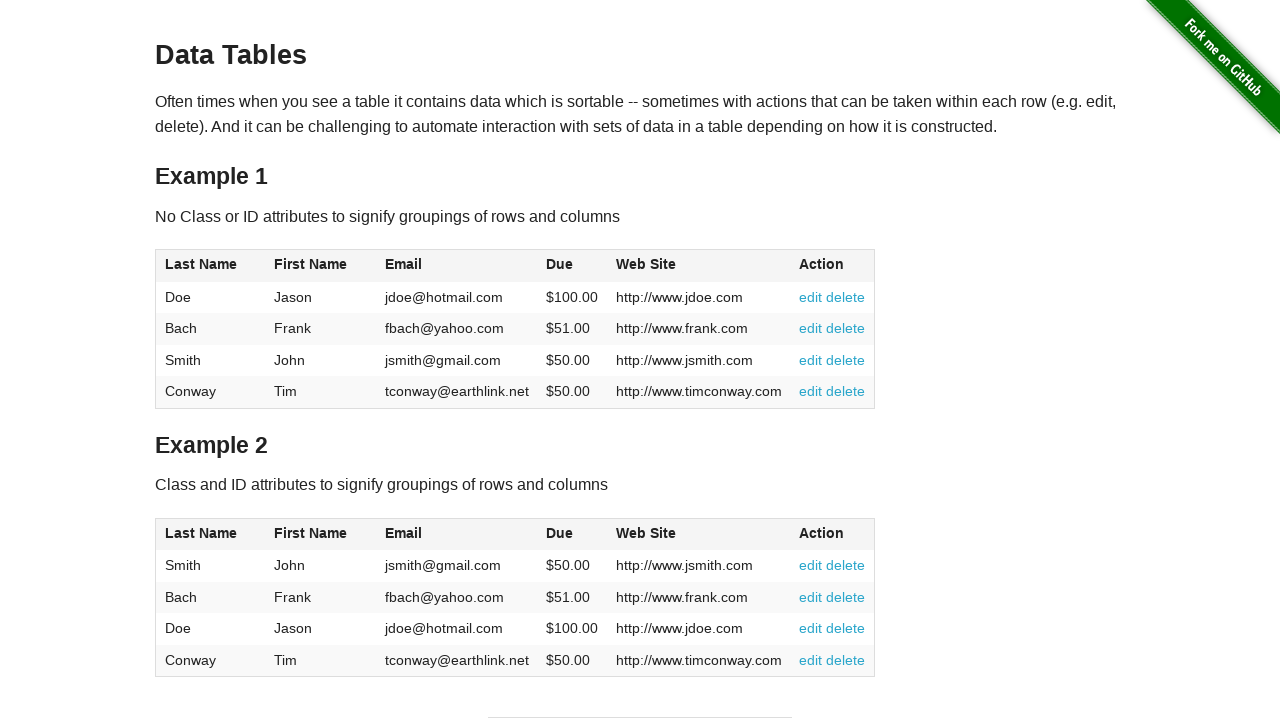

Table sorted in descending order by Due column
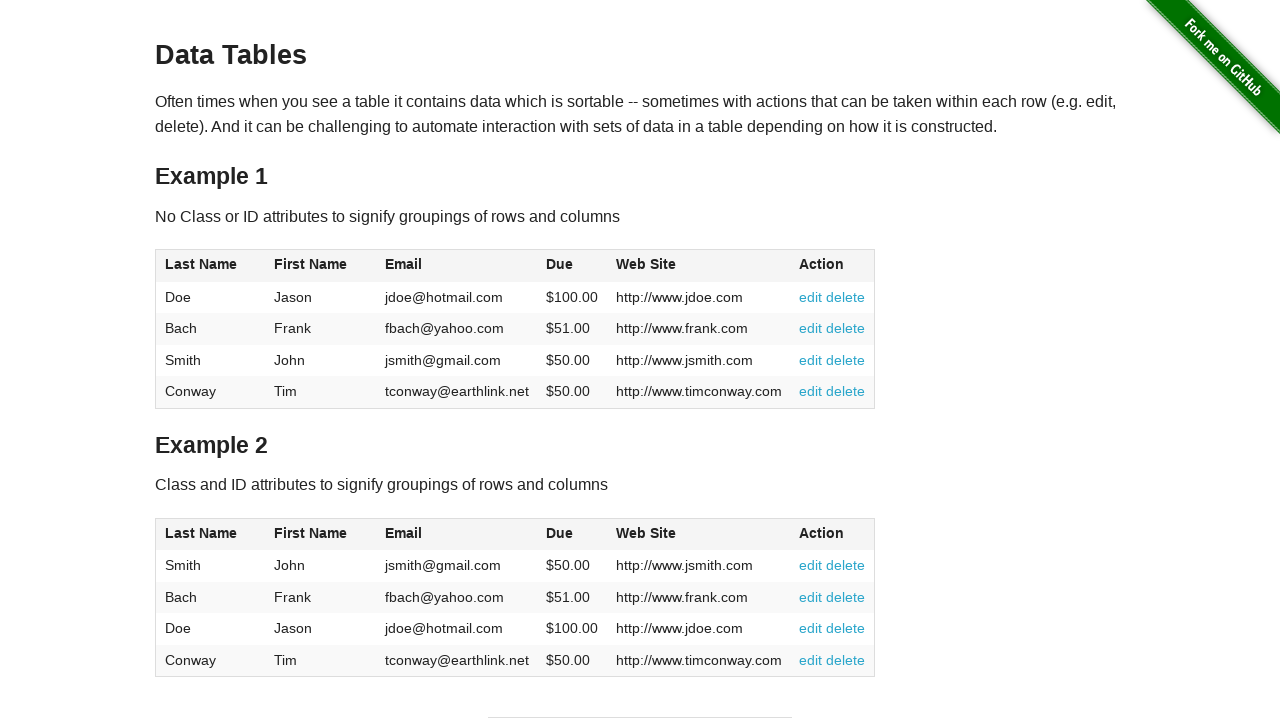

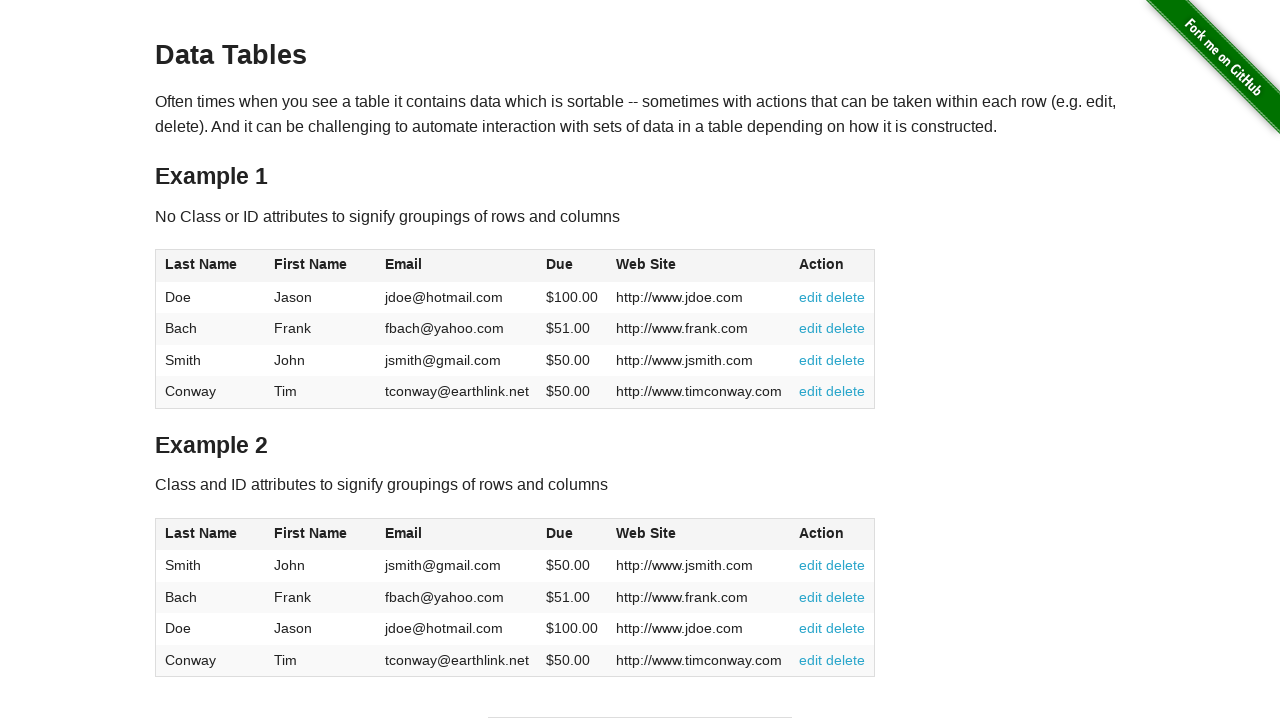